Tests interaction with a form element on a practice page by filling in a pizza input field with a value

Starting URL: https://selectorshub.com/xpath-practice-page/

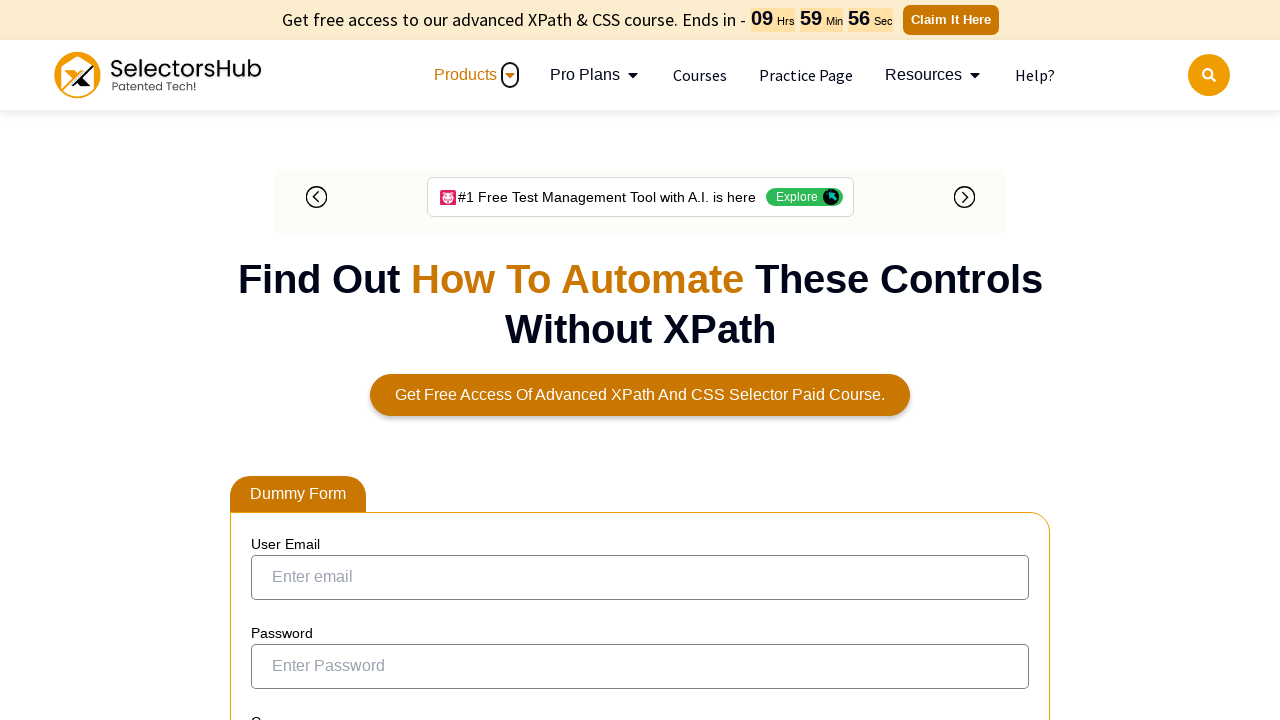

Navigated to XPath practice page
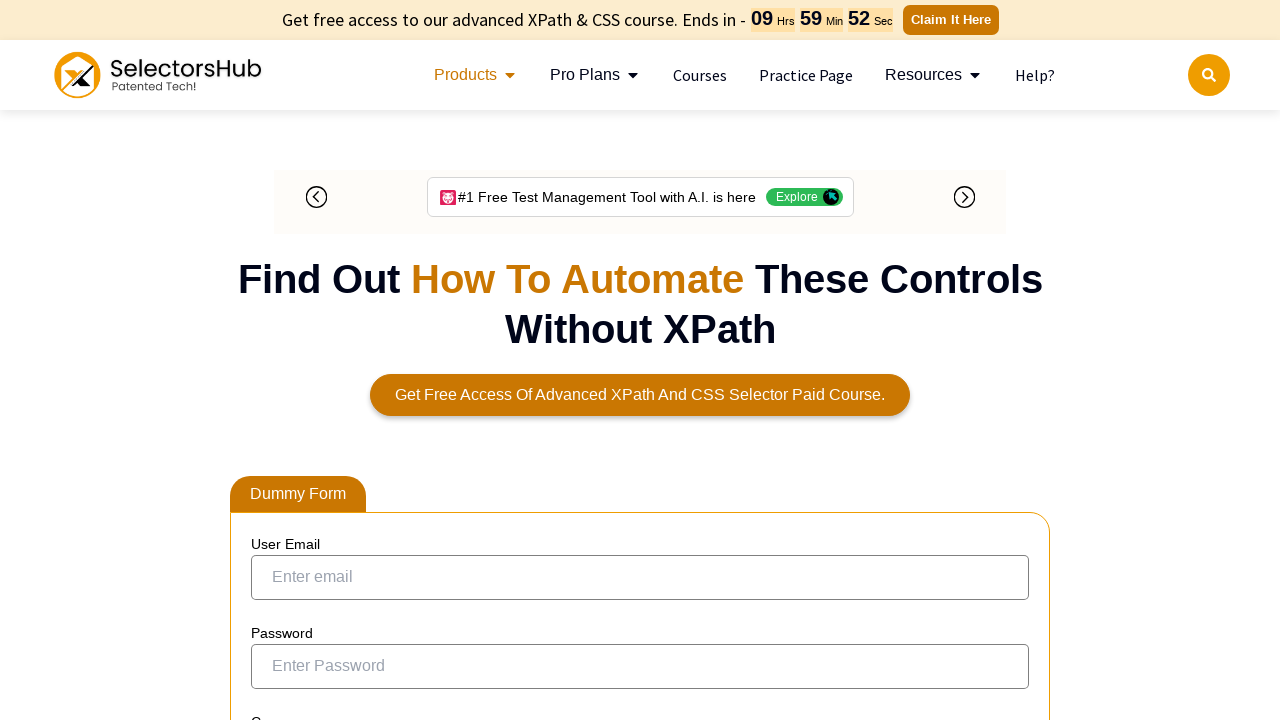

Filled pizza input field with 'farmhouse' on input#pizza
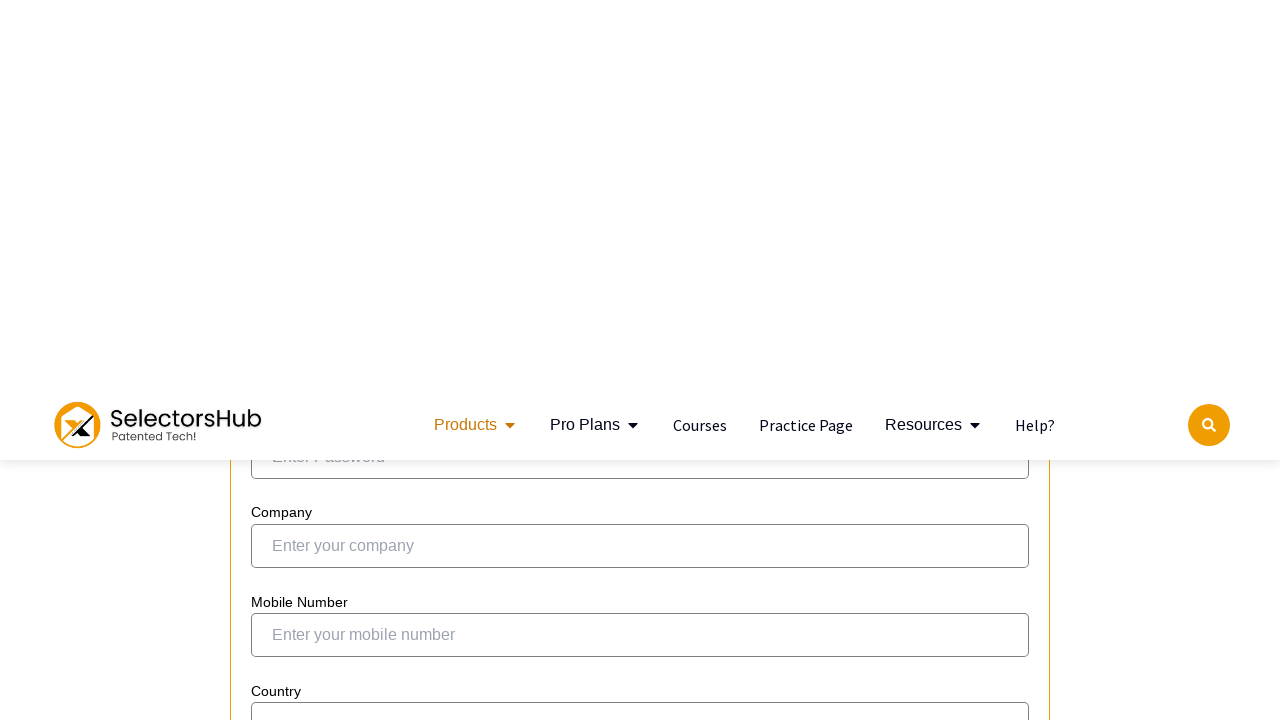

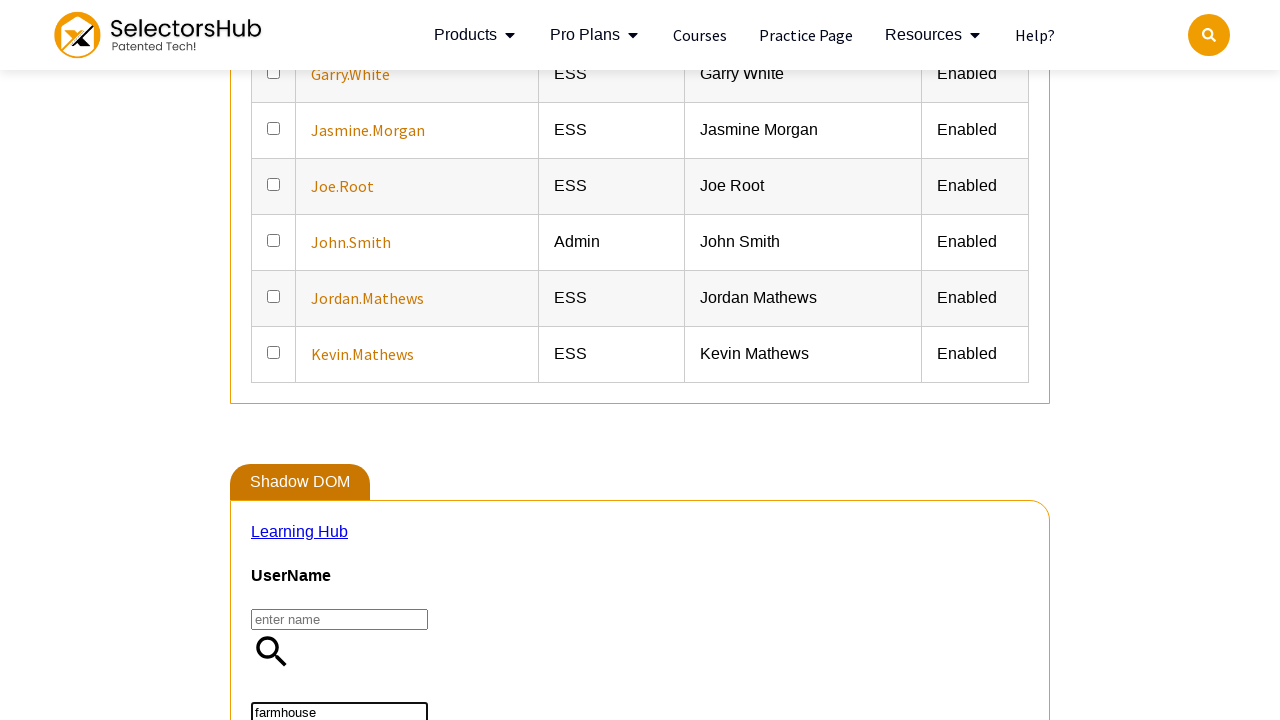